Tests that social media icons (Facebook, Instagram, Twitter) are present and link to the correct social media profiles.

Starting URL: https://ntig-uppsala.github.io/Frisor-Saxe/index-fi.html

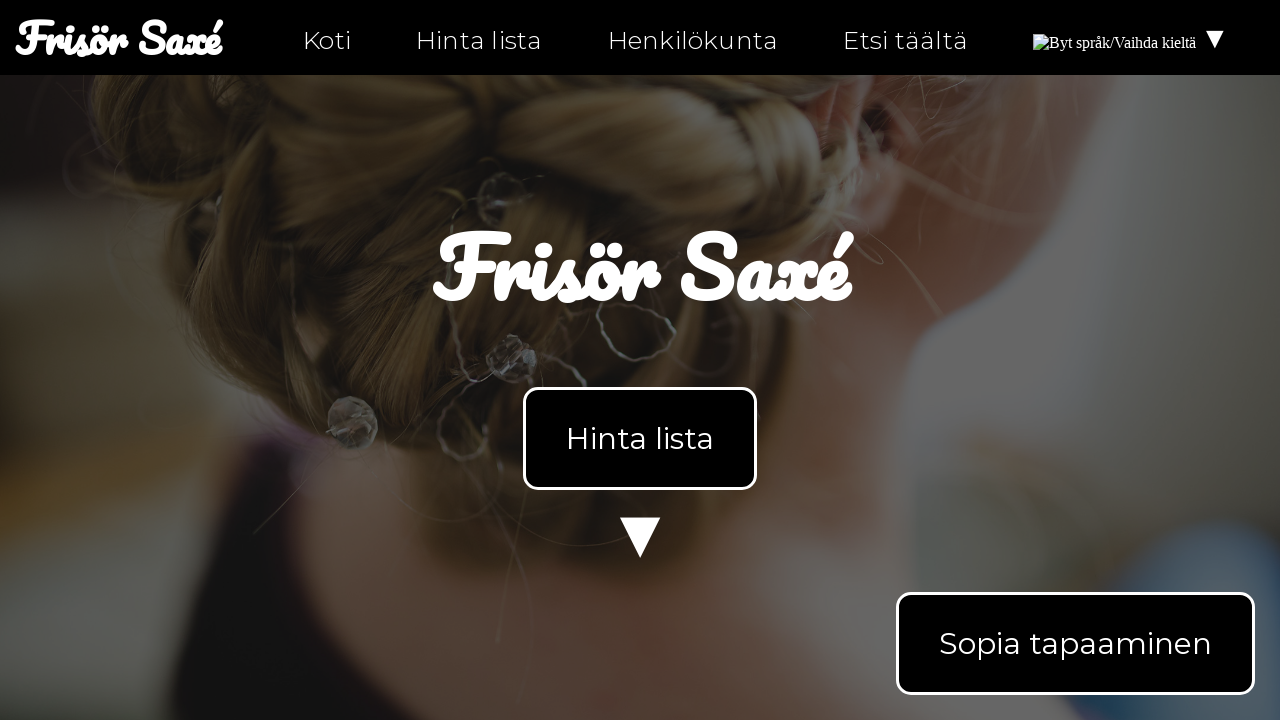

Waited for Facebook icon to load on index-fi.html
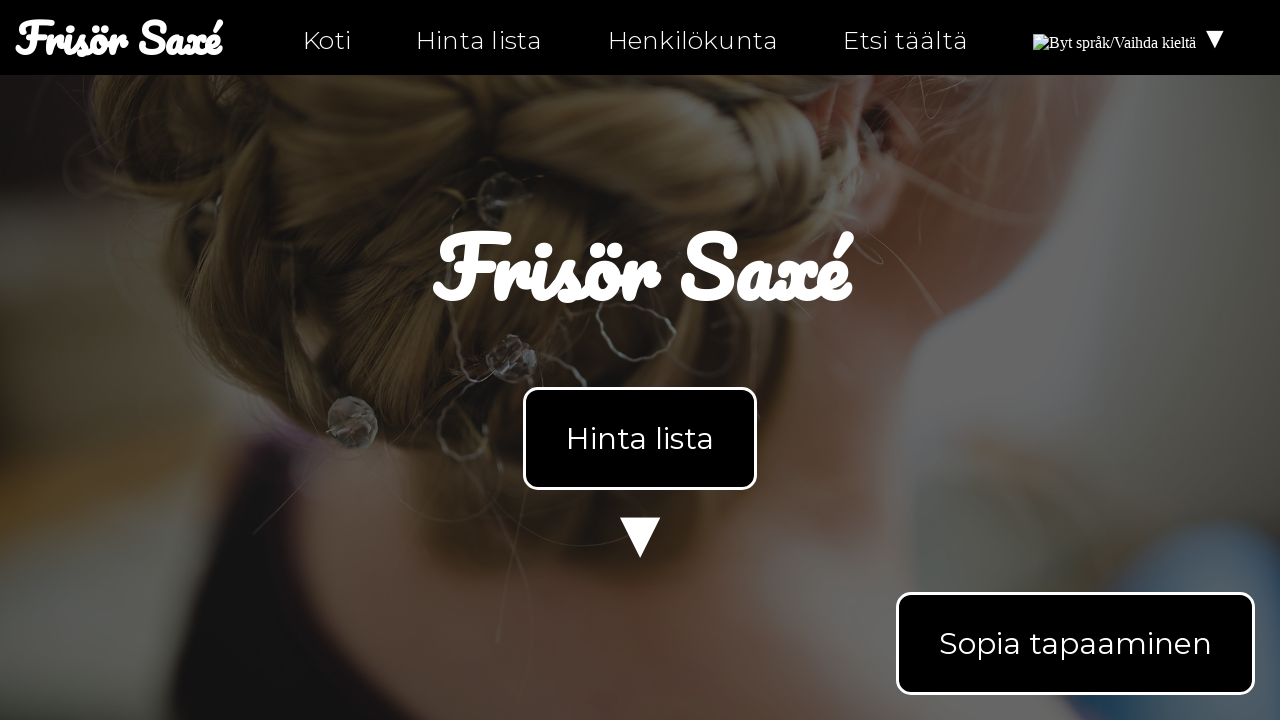

Located Facebook icon element
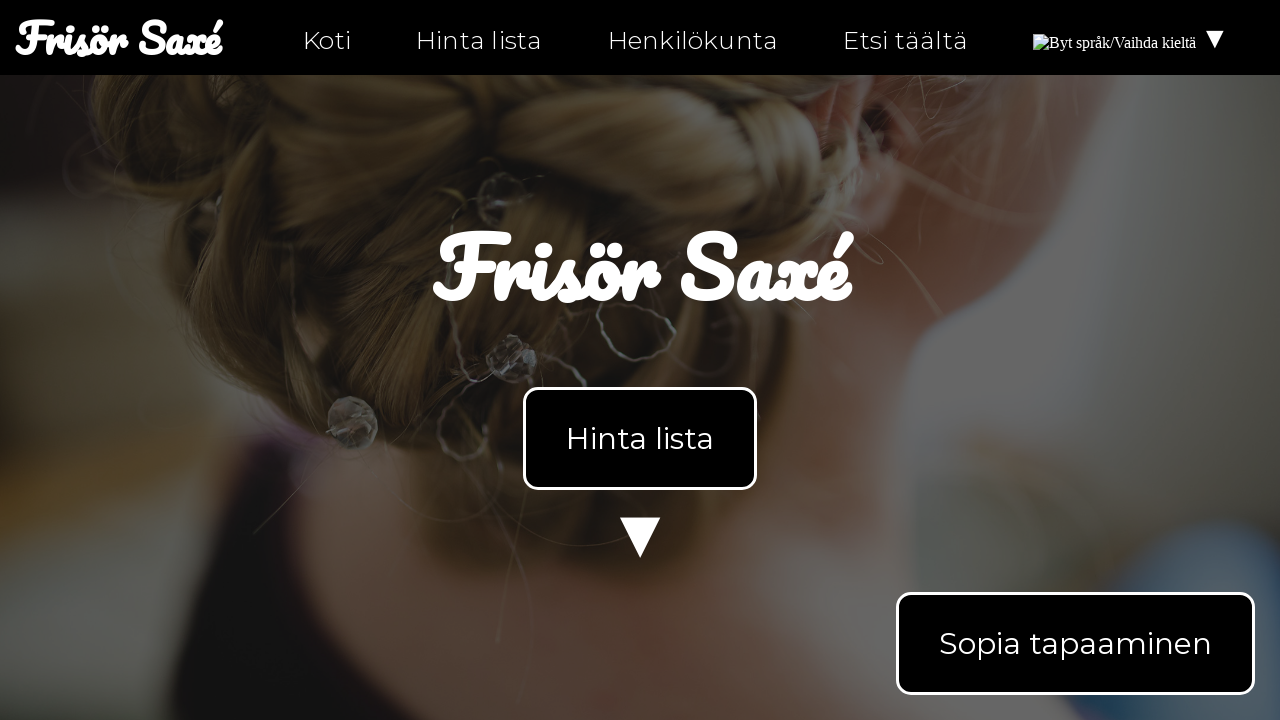

Verified Facebook icon is present on page
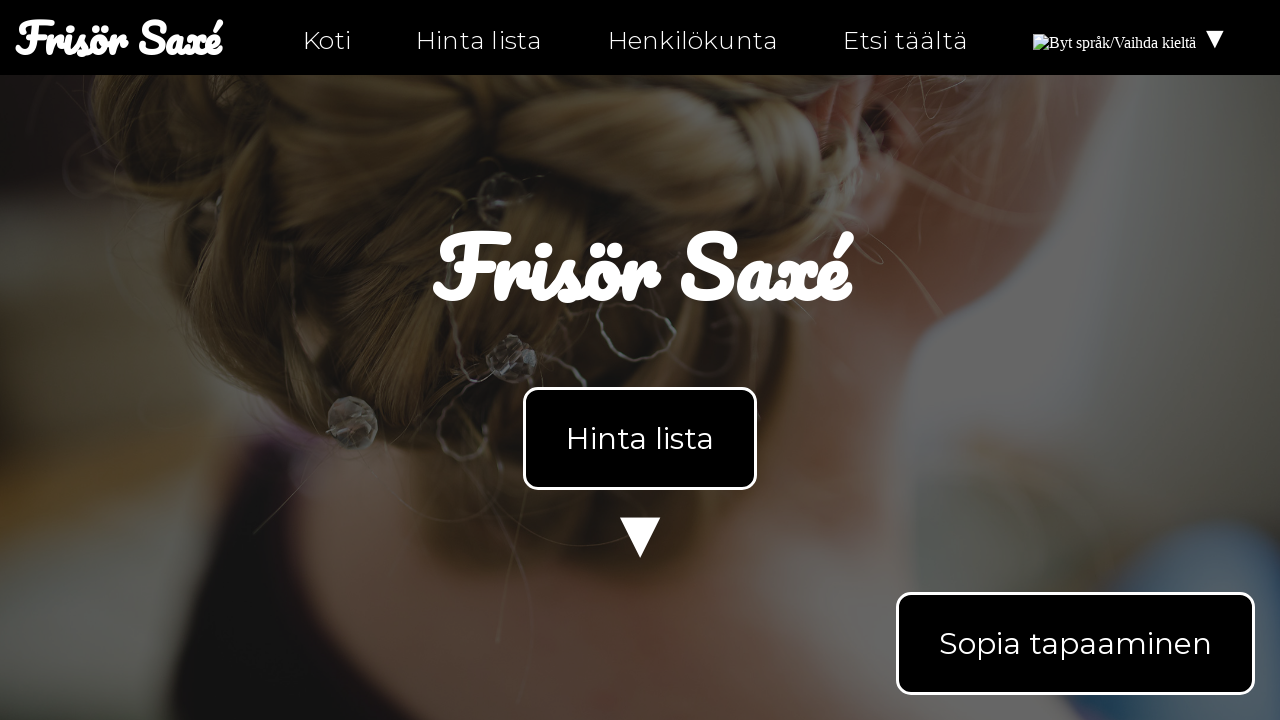

Waited for Instagram icon to load
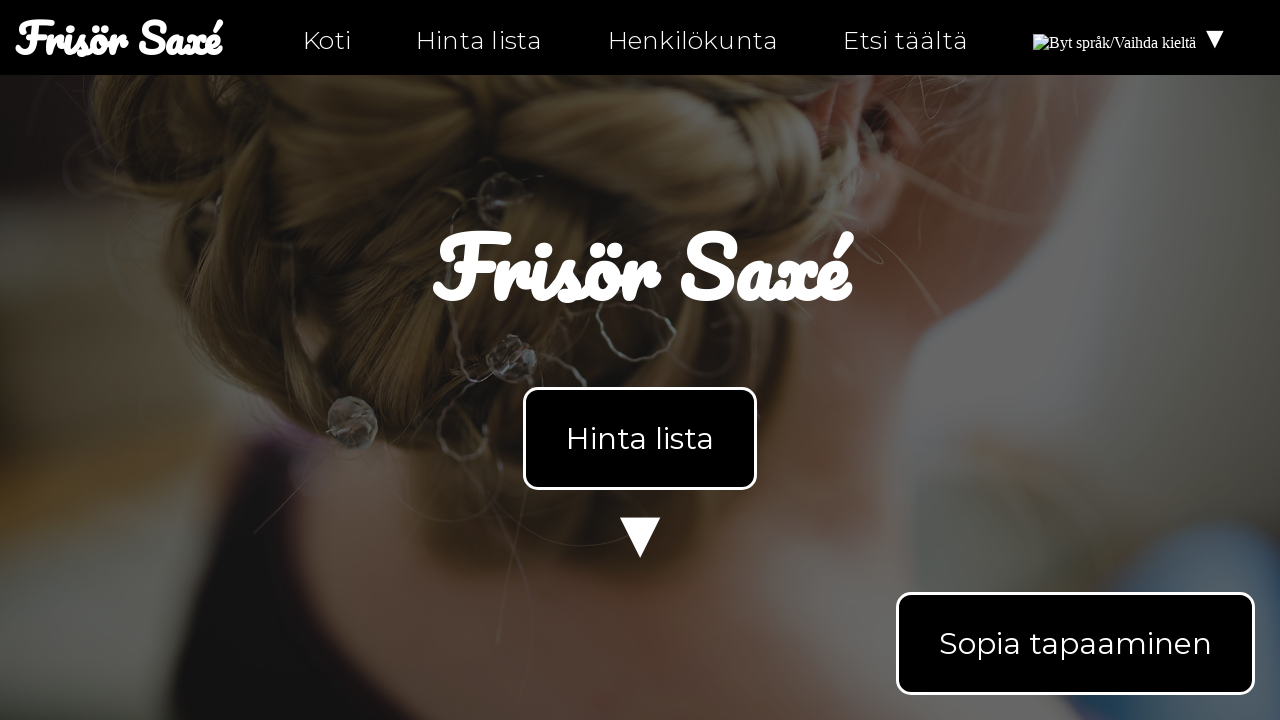

Located Instagram icon element
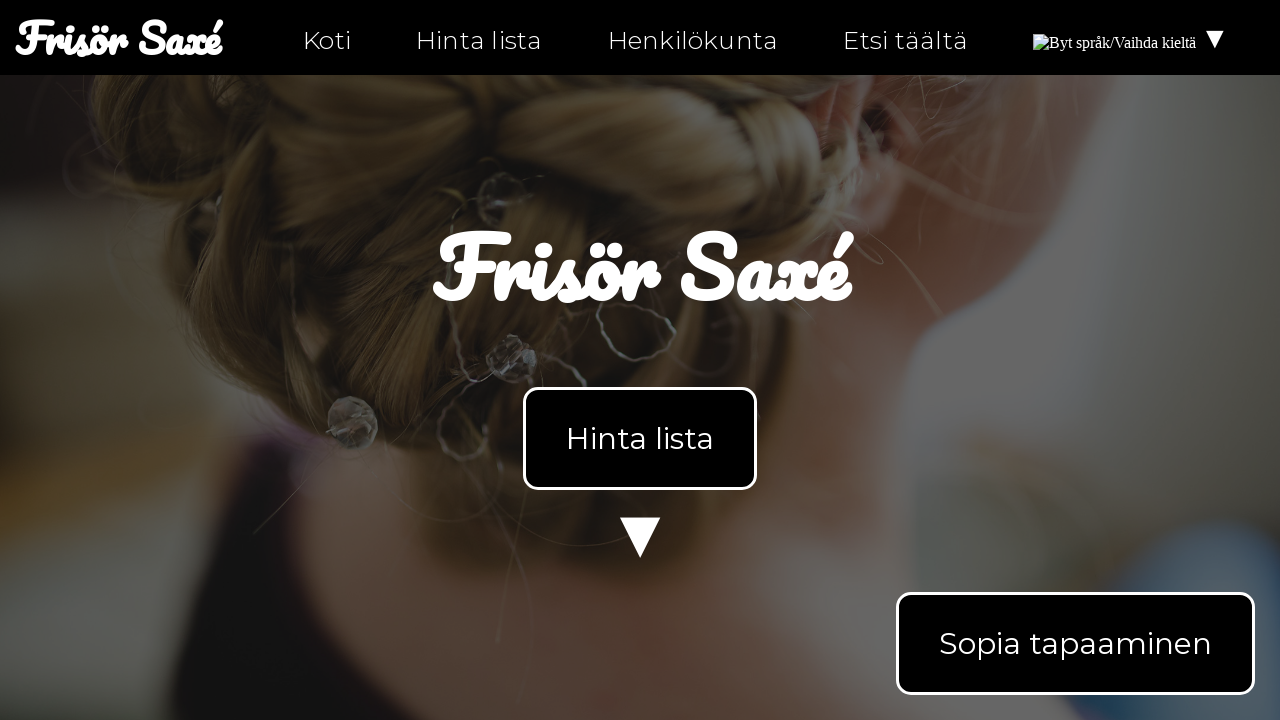

Verified Instagram icon is present on page
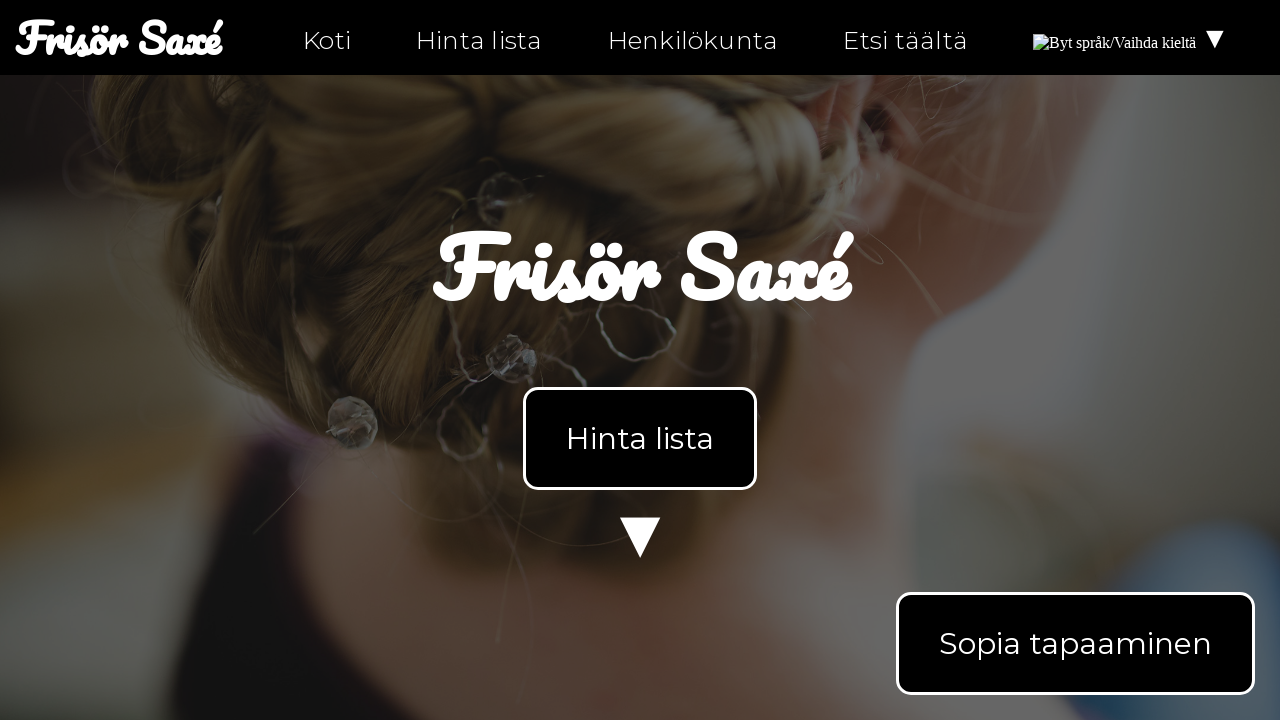

Waited for Twitter icon to load
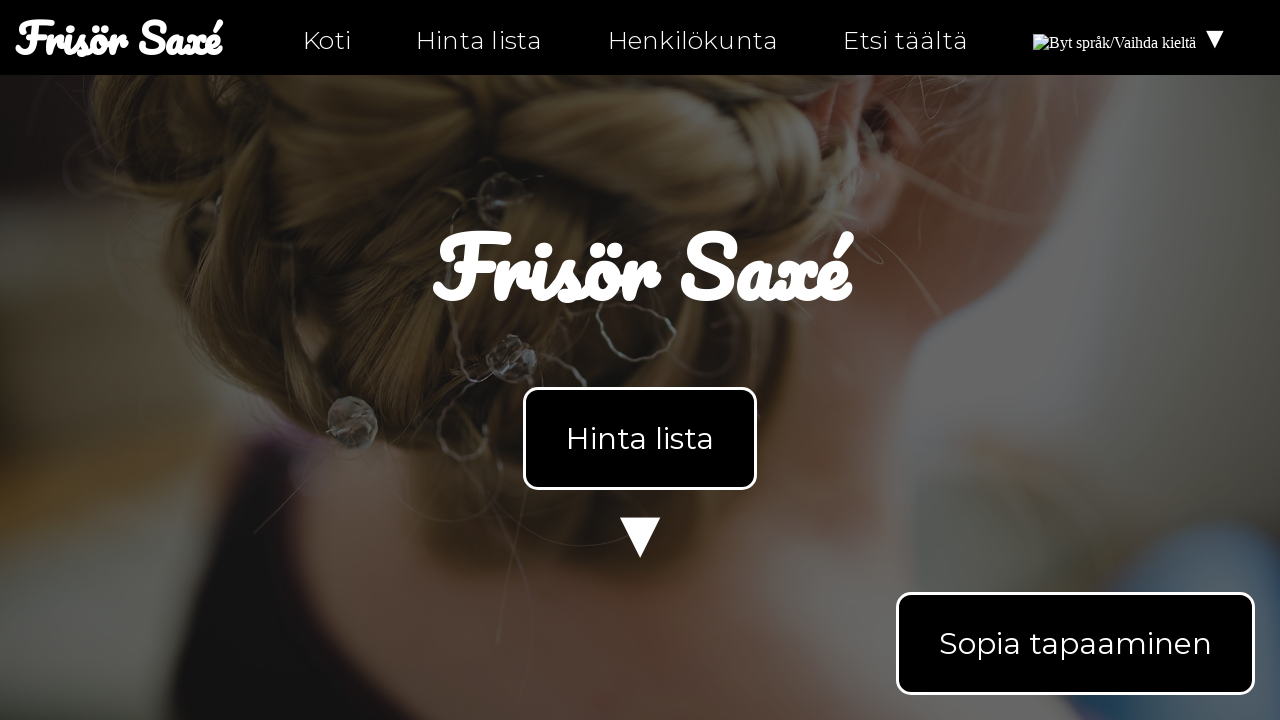

Located Twitter icon element
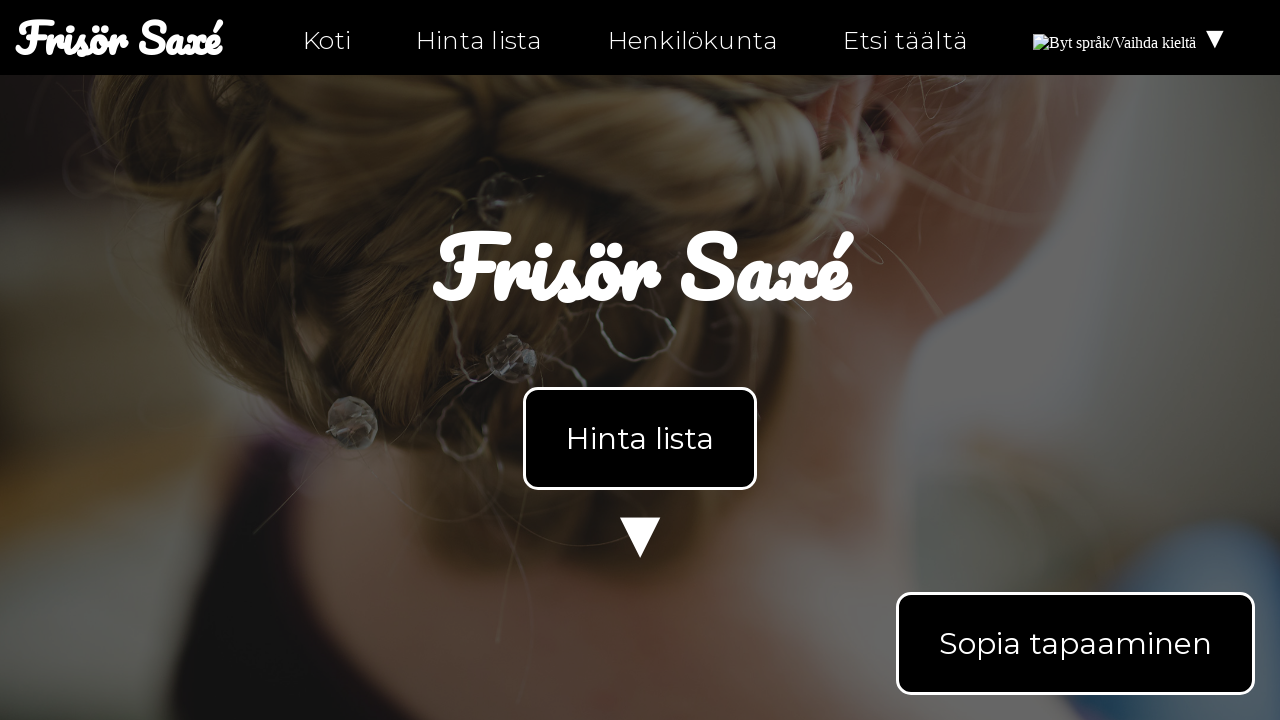

Verified Twitter icon is present on page
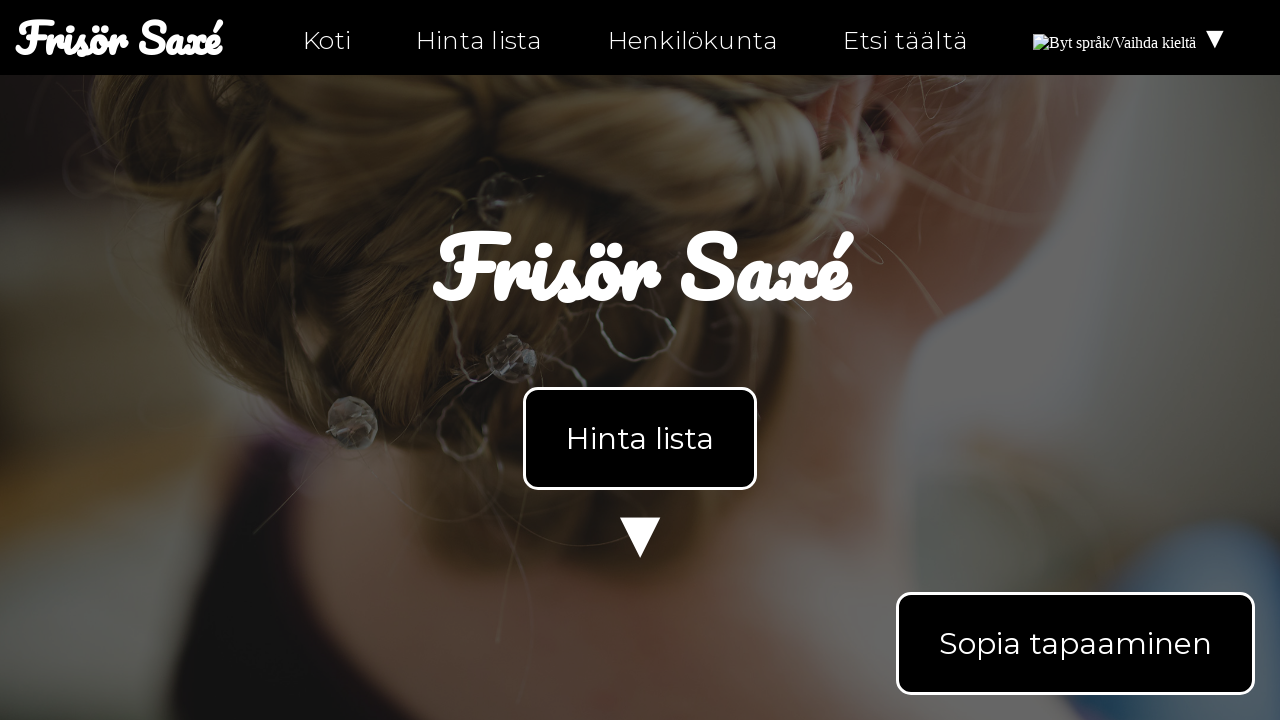

Navigated to personal-fi.html page
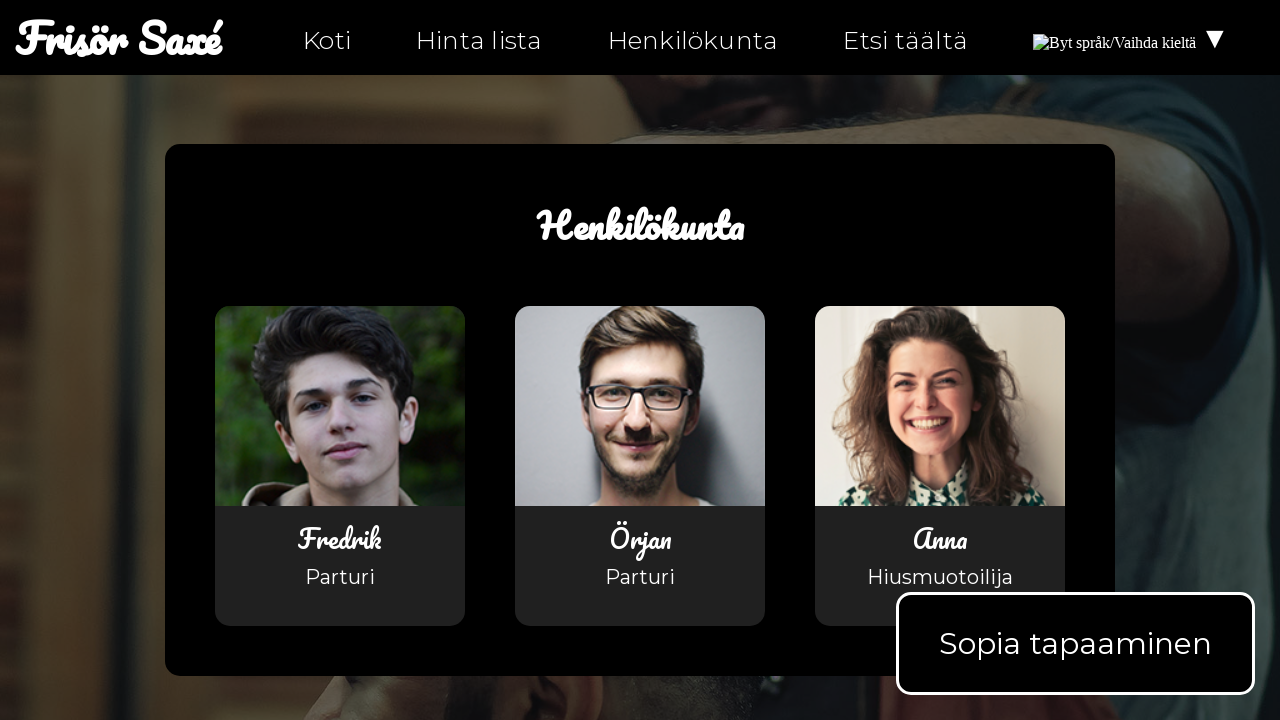

Waited for Facebook icon to load on personal-fi.html
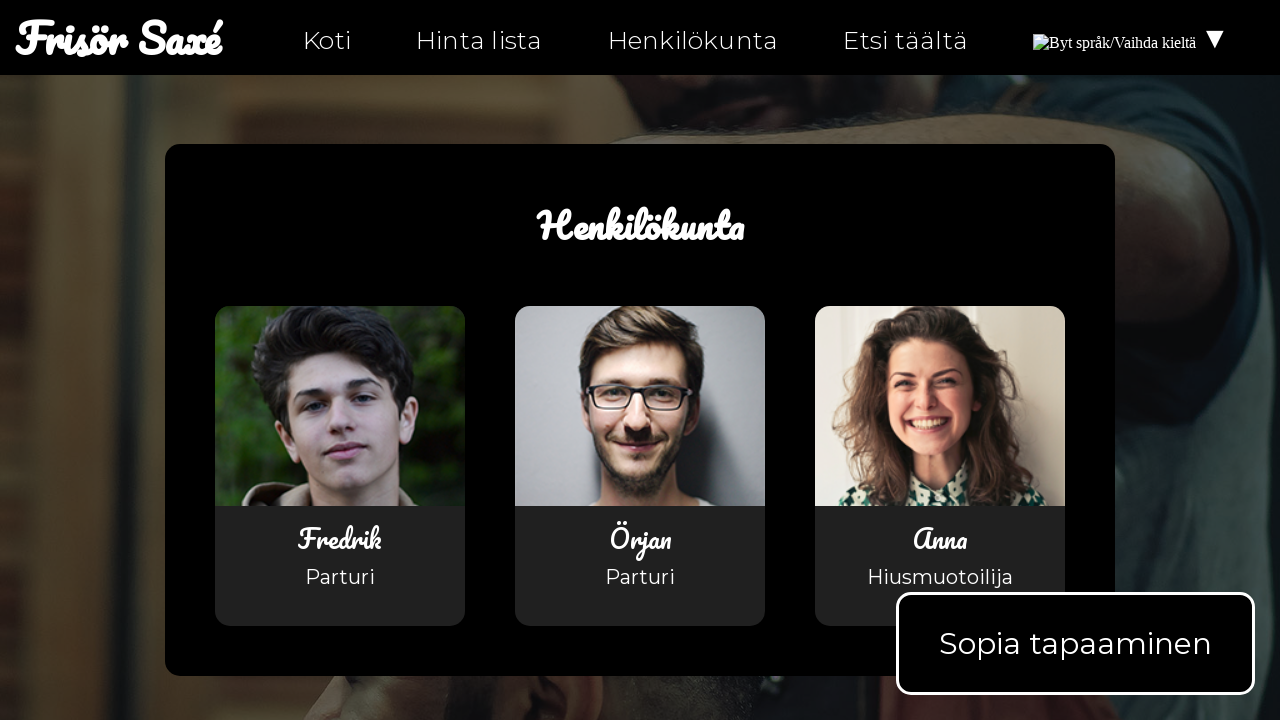

Waited for Instagram icon to load on personal-fi.html
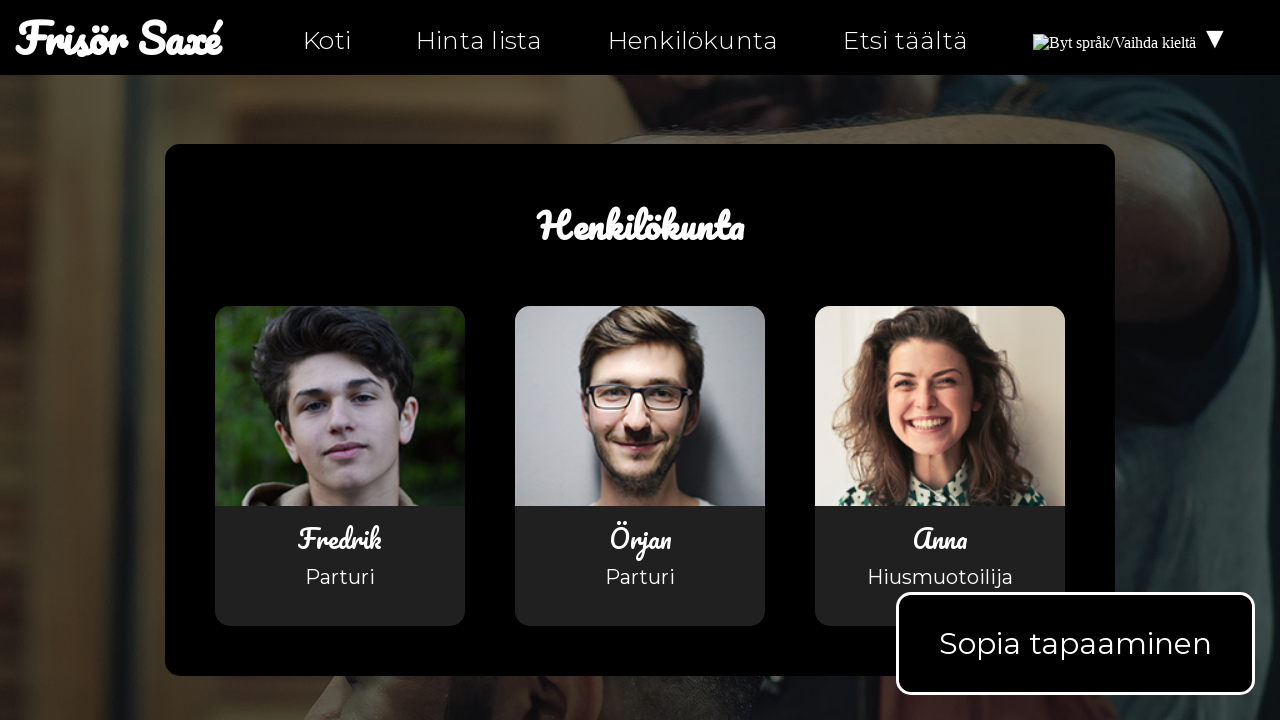

Navigated to hitta-hit-fi.html page
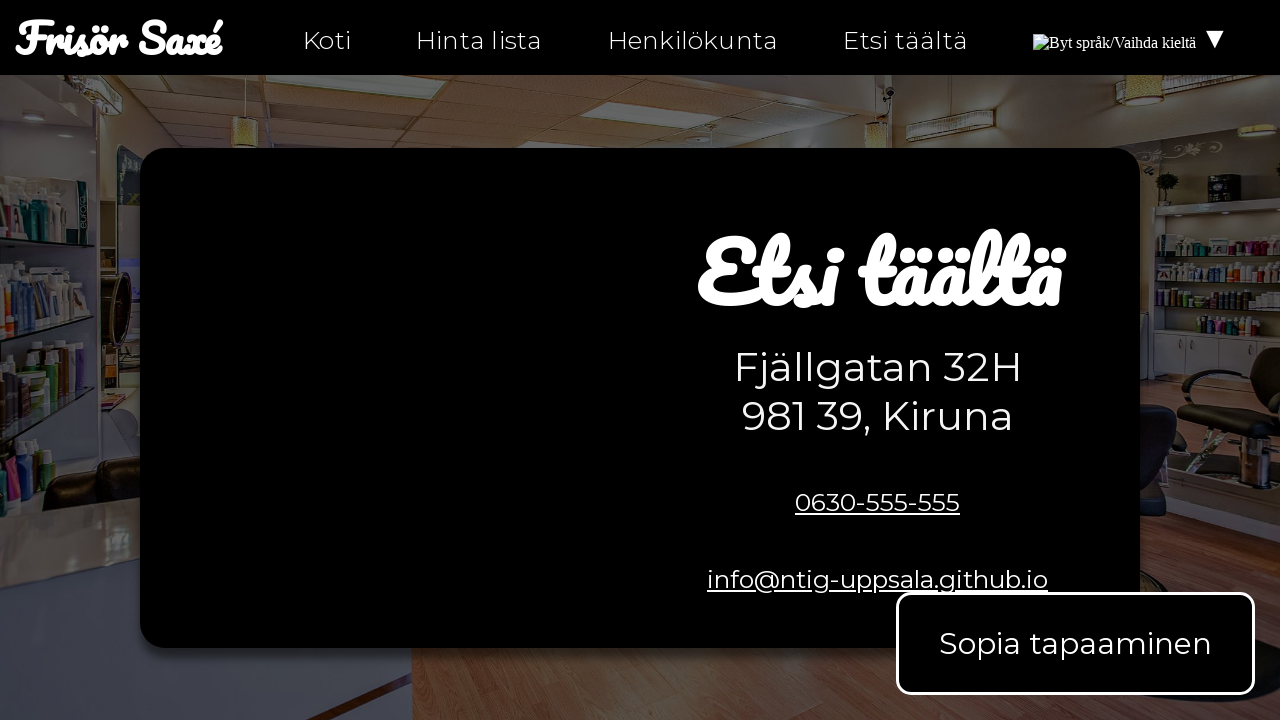

Waited for Facebook icon to load on hitta-hit-fi.html
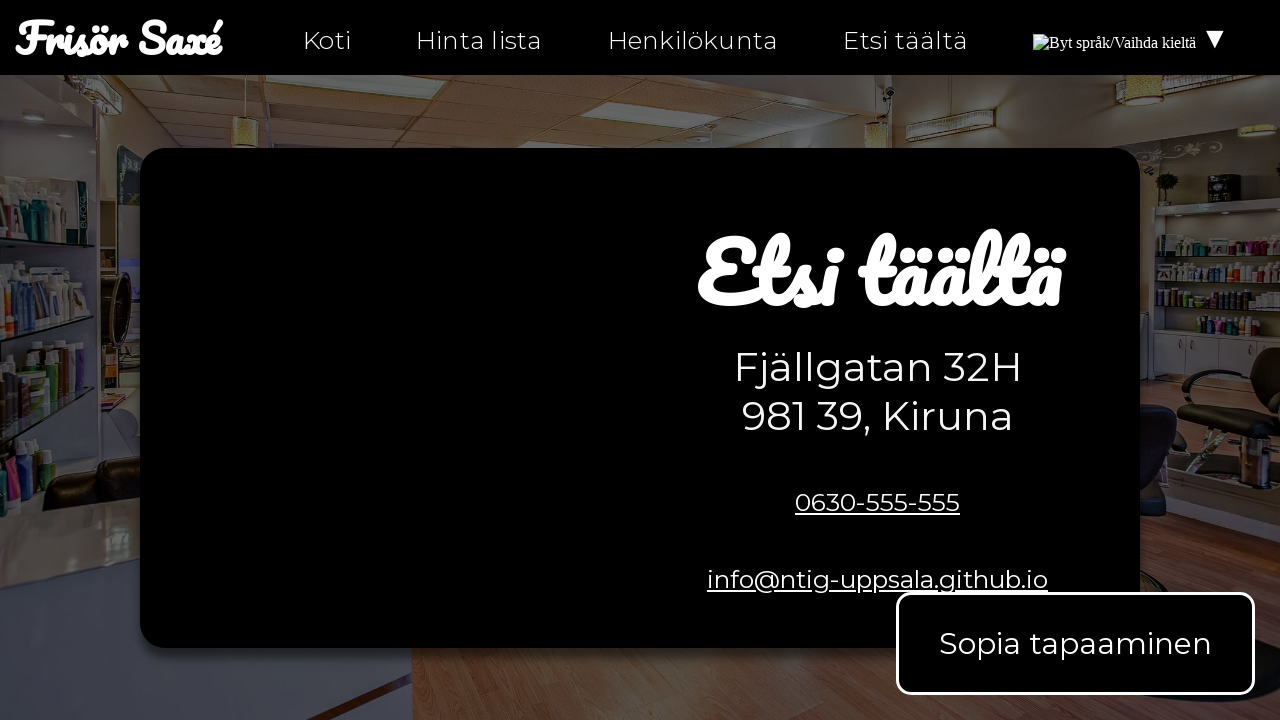

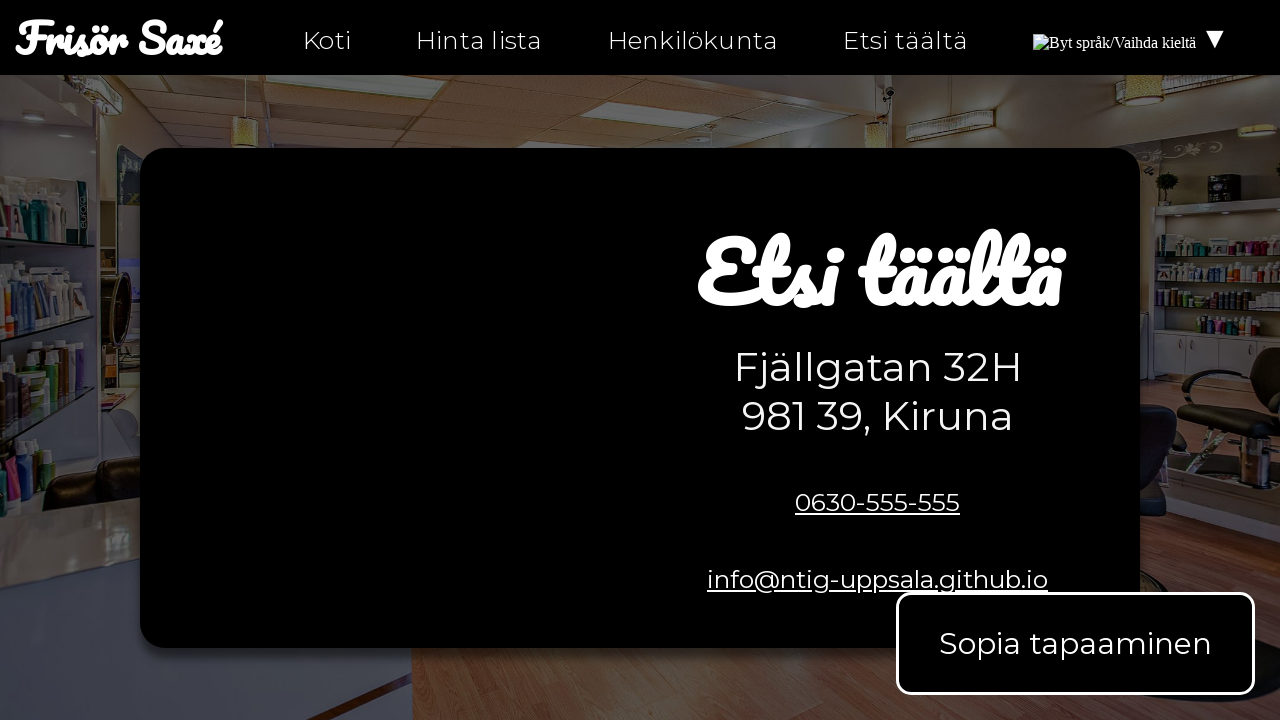